Tests radio button functionality by selecting the 'Chrome' option and the 'Bengaluru' option on a practice page

Starting URL: https://www.leafground.com/radio.xhtml

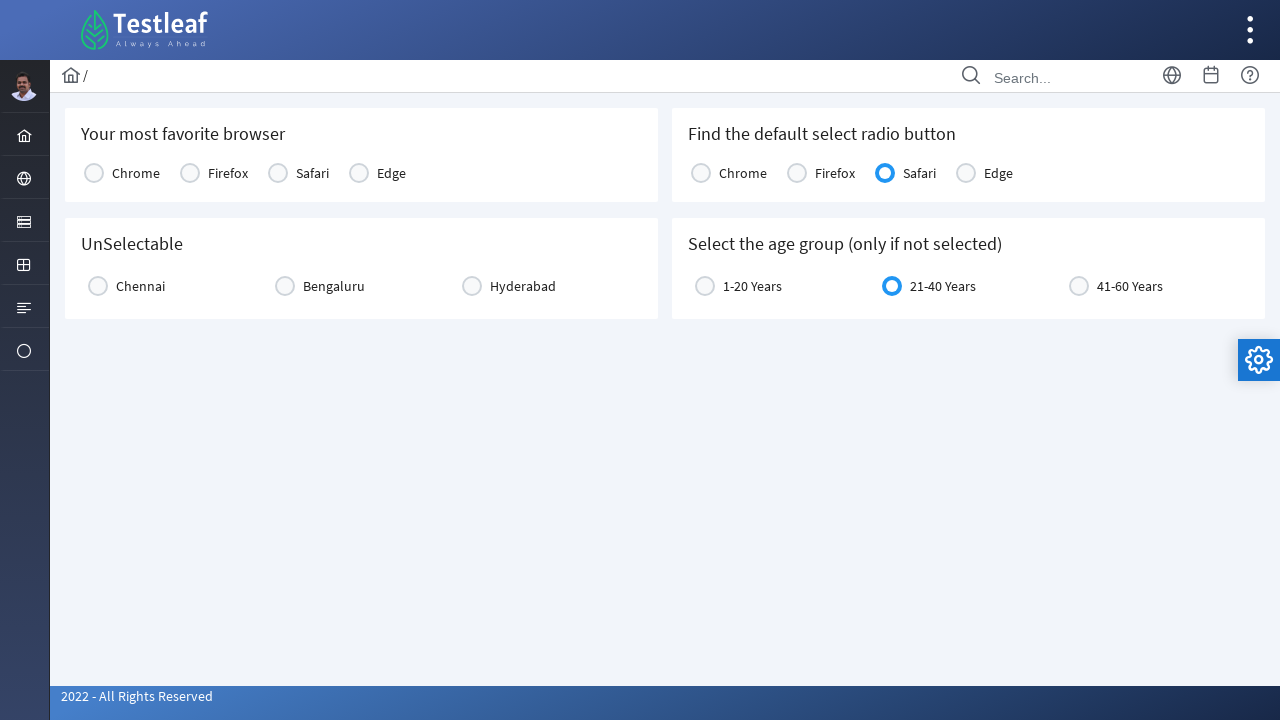

Selected Chrome radio button at (136, 173) on xpath=//label[text()='Chrome']
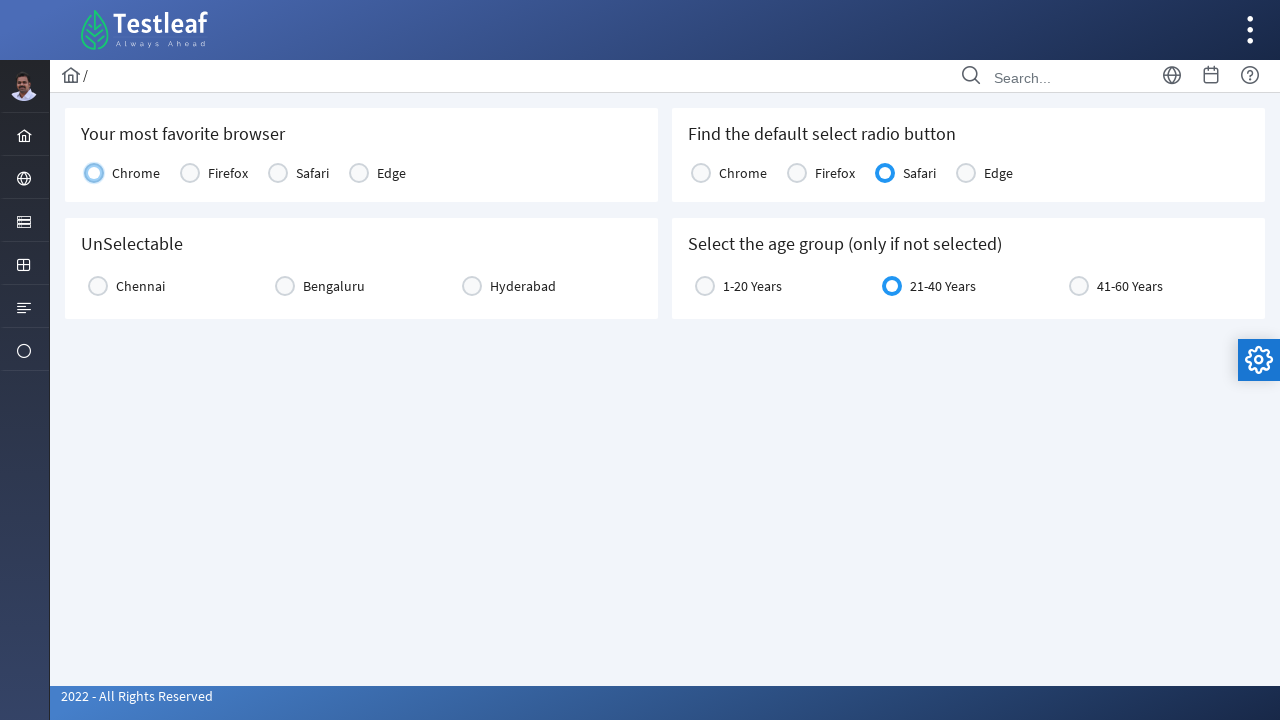

Selected Bengaluru radio button at (334, 286) on xpath=//label[text()='Bengaluru']
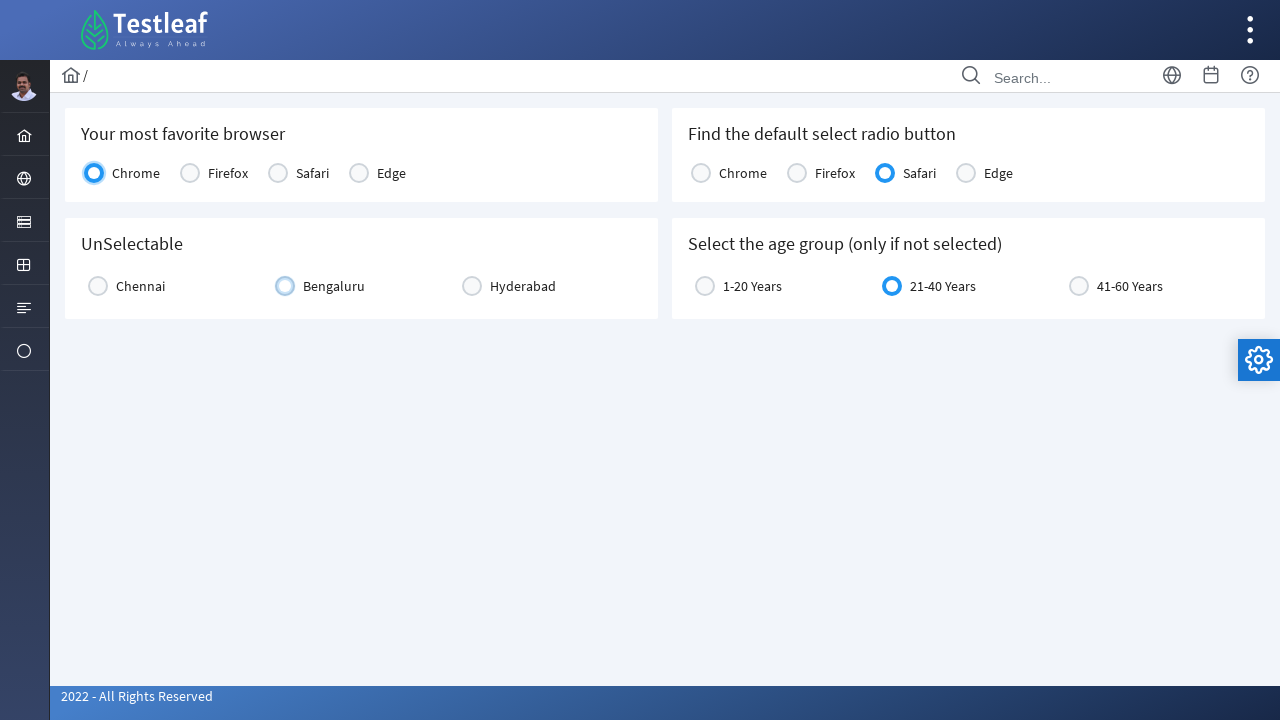

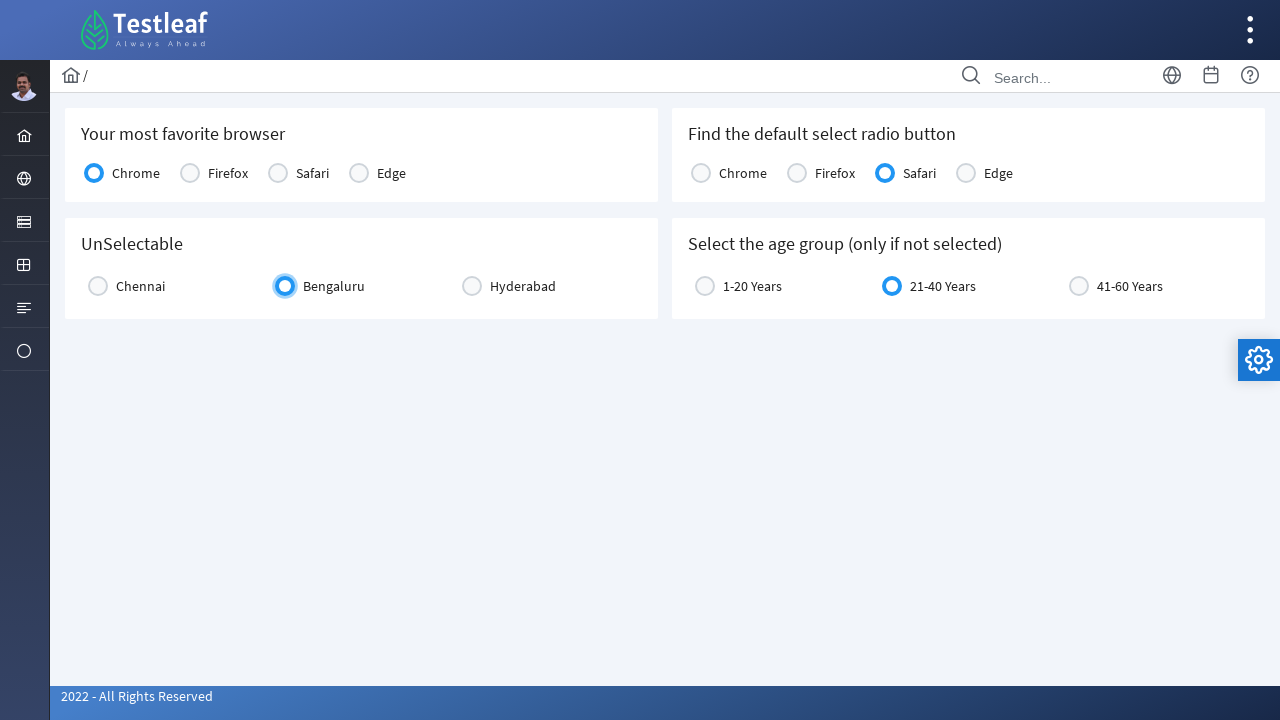